Tests radio button group functionality by selecting each enabled button and verifying mutual exclusivity

Starting URL: https://qa-practice.netlify.app/radiobuttons

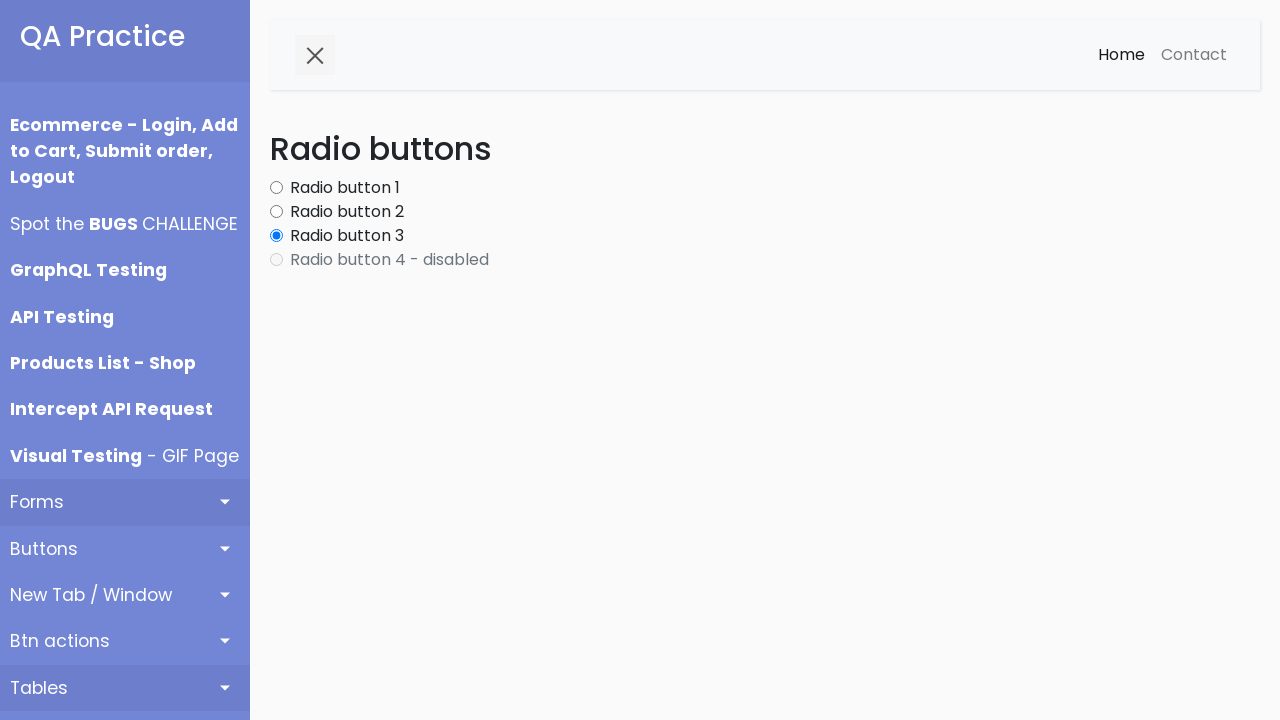

Located all radio buttons in the content div
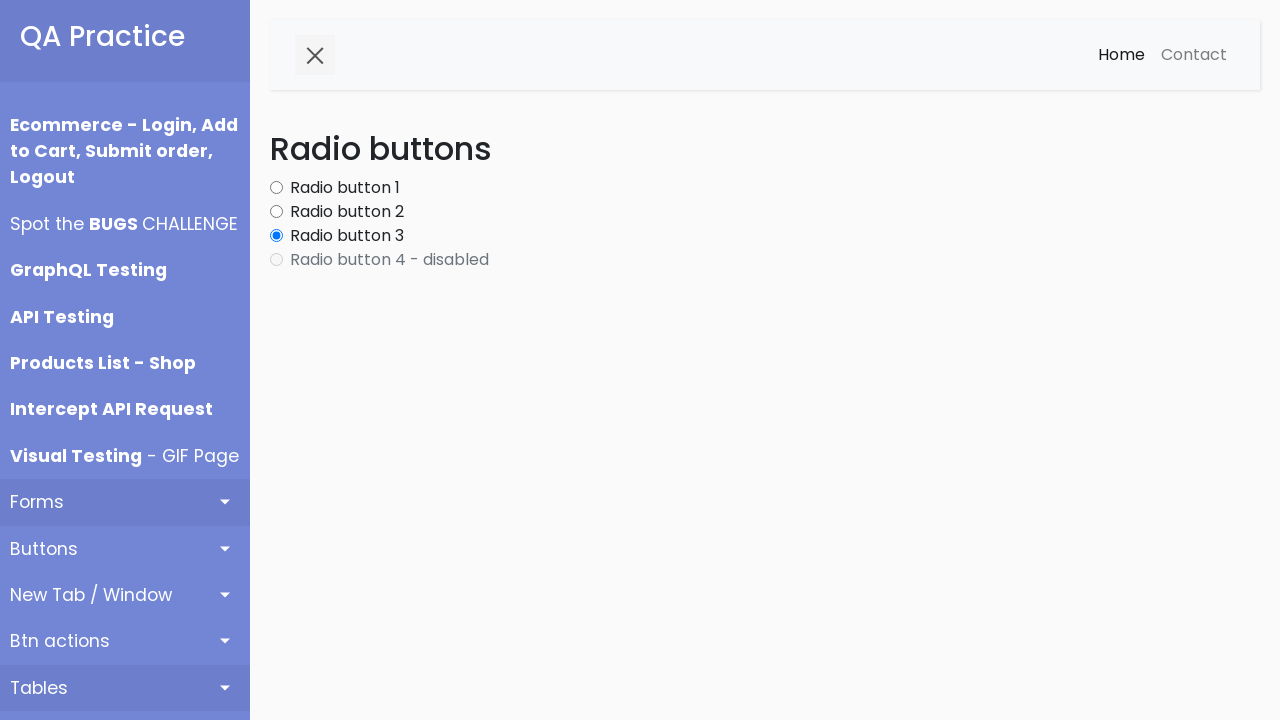

Clicked enabled radio button at index 0 at (276, 188) on xpath=//div[@id='content']//input[@type='radio'] >> nth=0
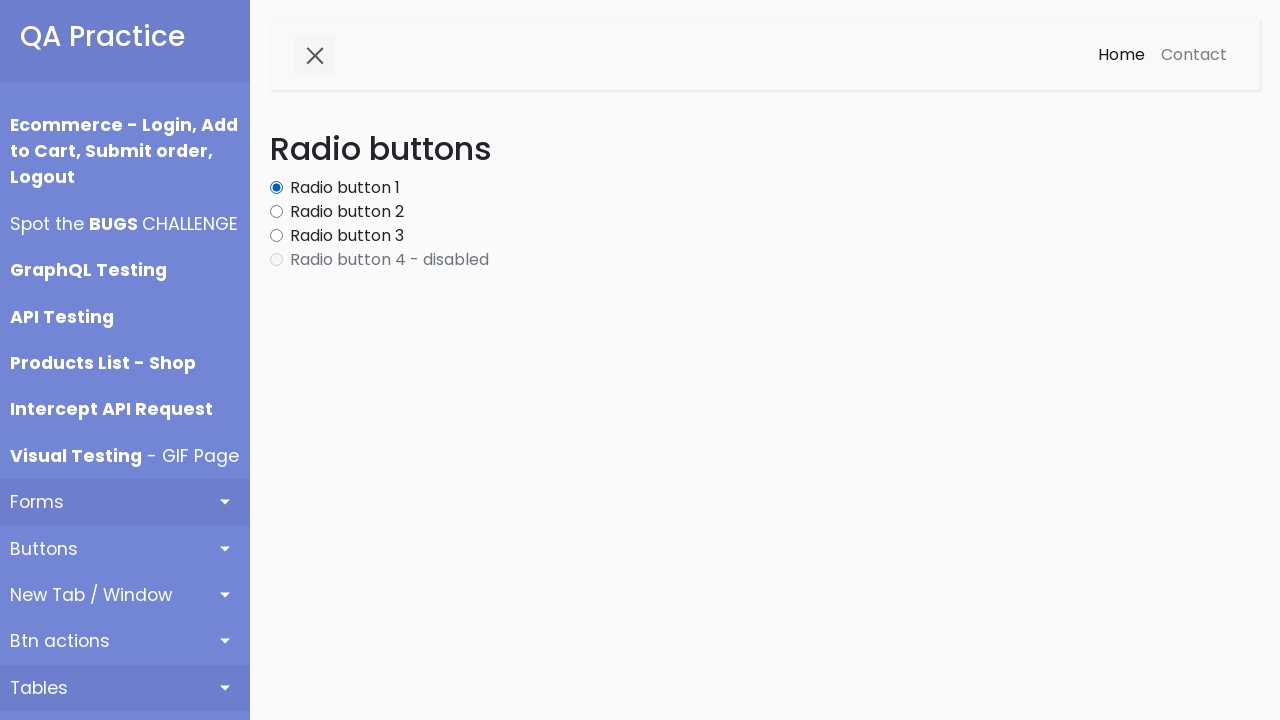

Verified radio button at index 0 is checked
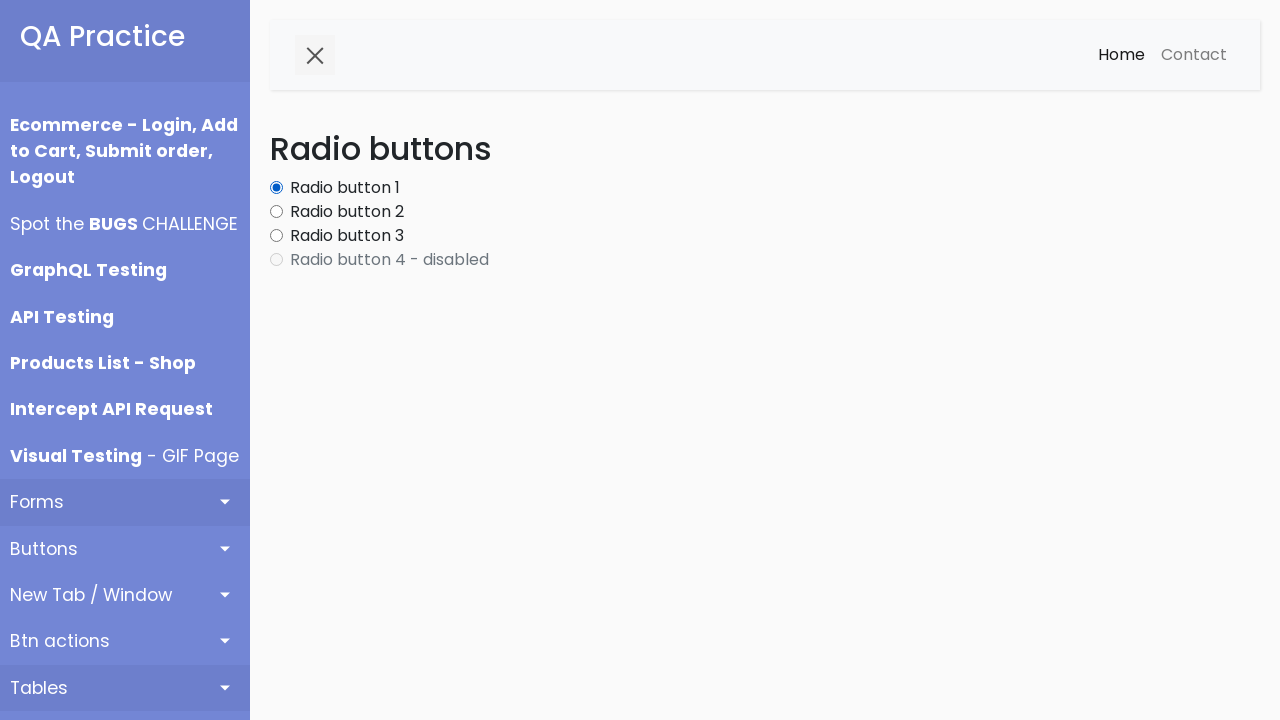

Verified radio button at index 1 is not checked (mutual exclusivity maintained)
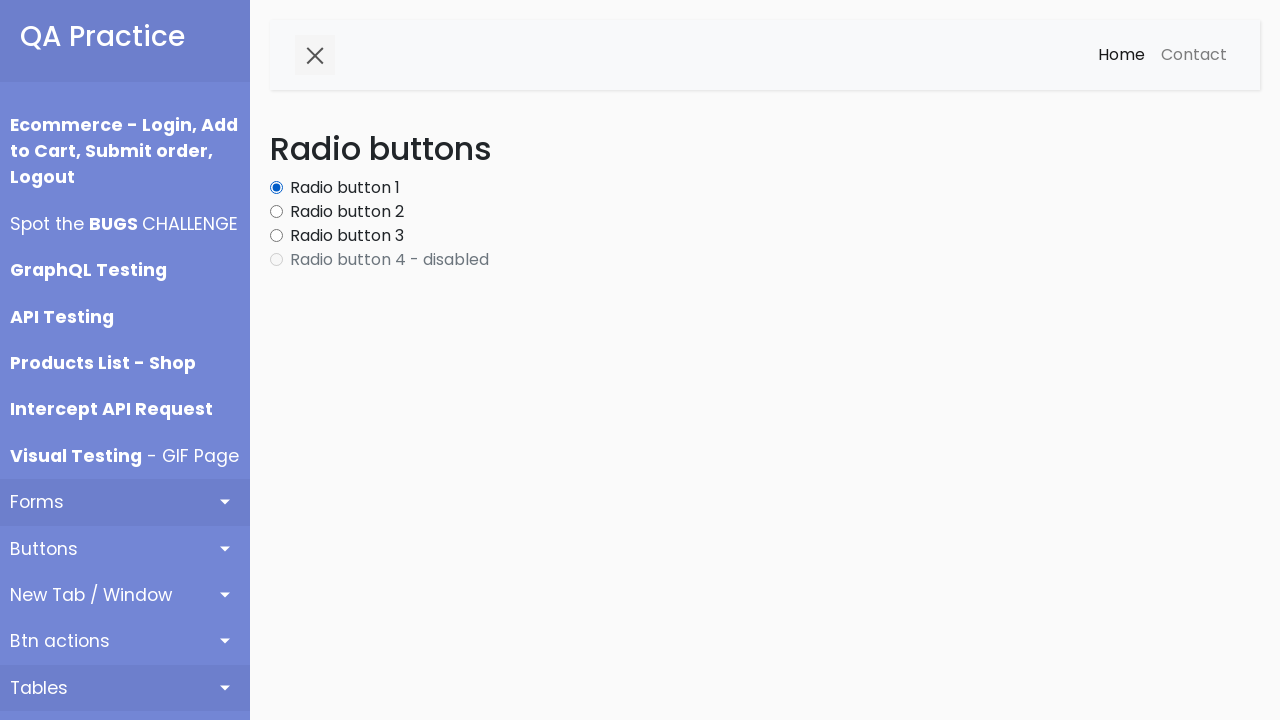

Verified radio button at index 2 is not checked (mutual exclusivity maintained)
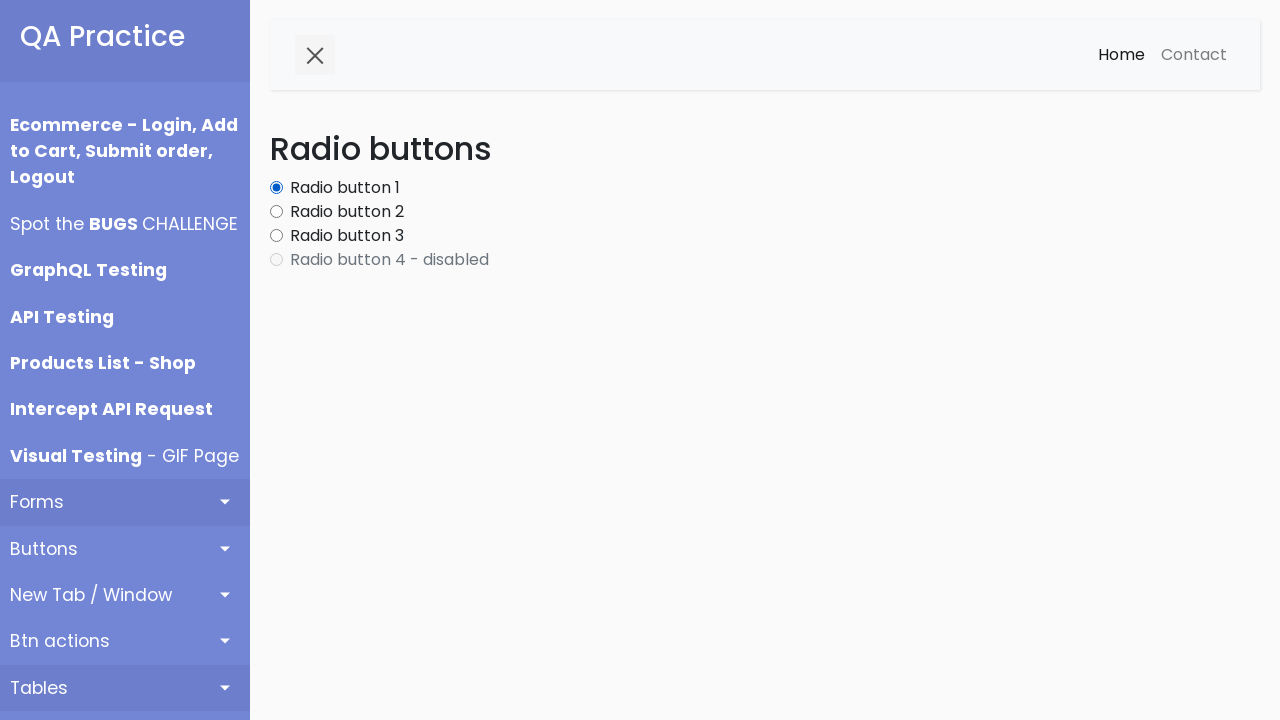

Verified radio button at index 3 is not checked (mutual exclusivity maintained)
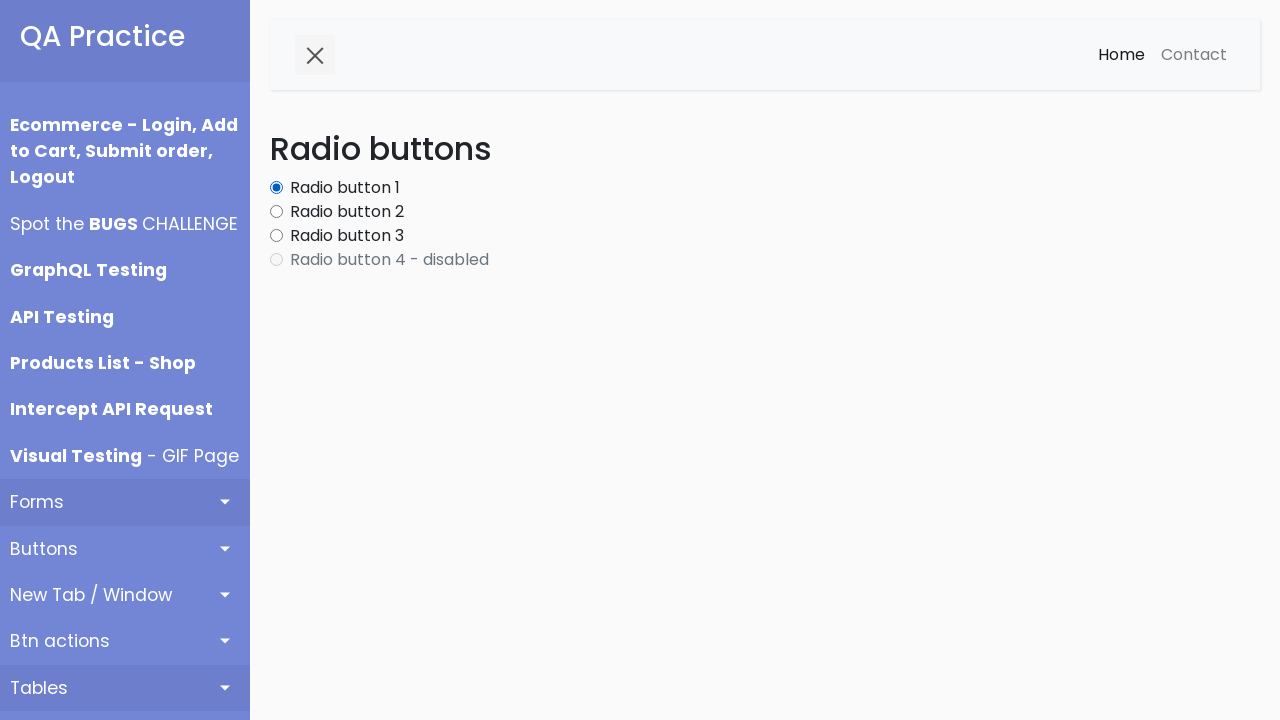

Clicked enabled radio button at index 1 at (276, 212) on xpath=//div[@id='content']//input[@type='radio'] >> nth=1
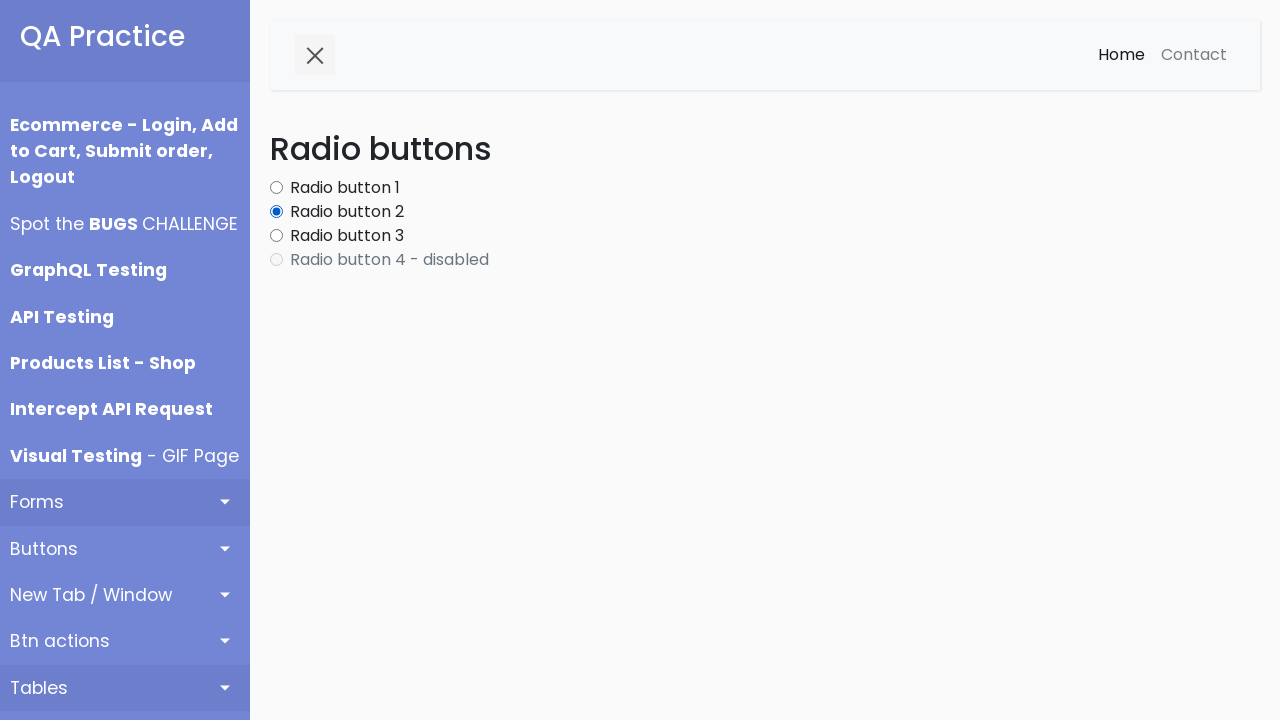

Verified radio button at index 1 is checked
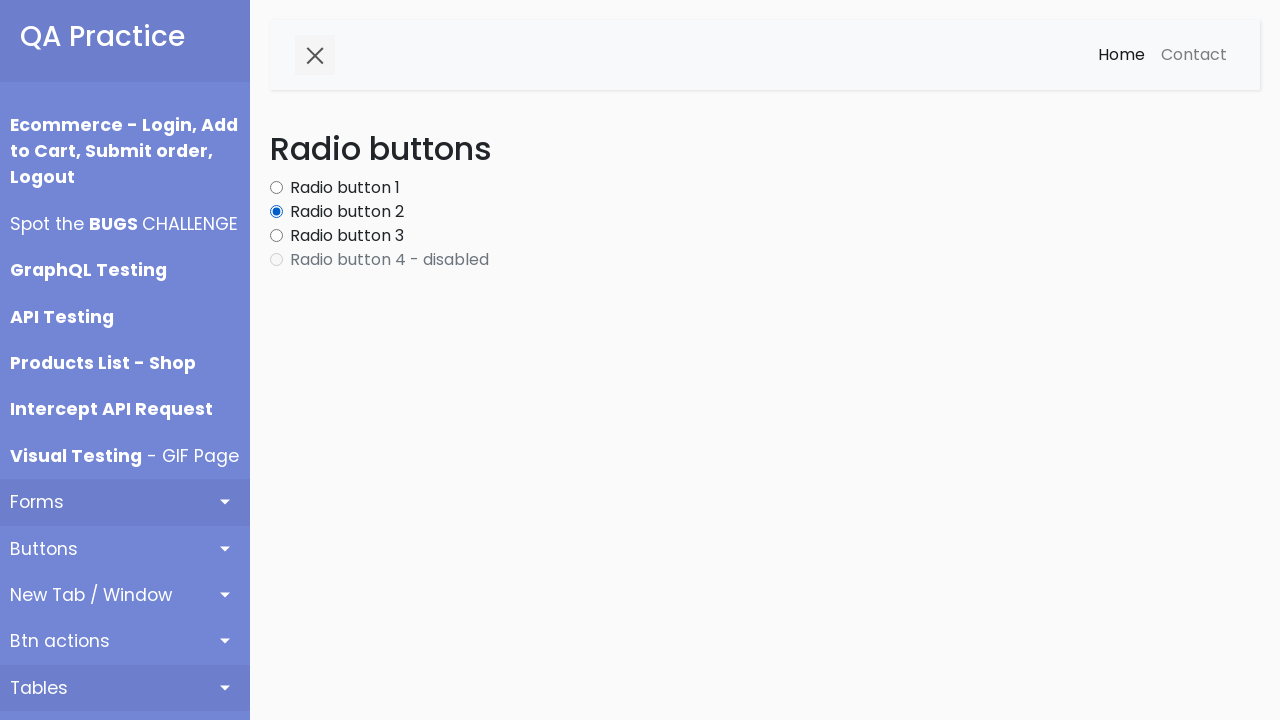

Verified radio button at index 0 is not checked (mutual exclusivity maintained)
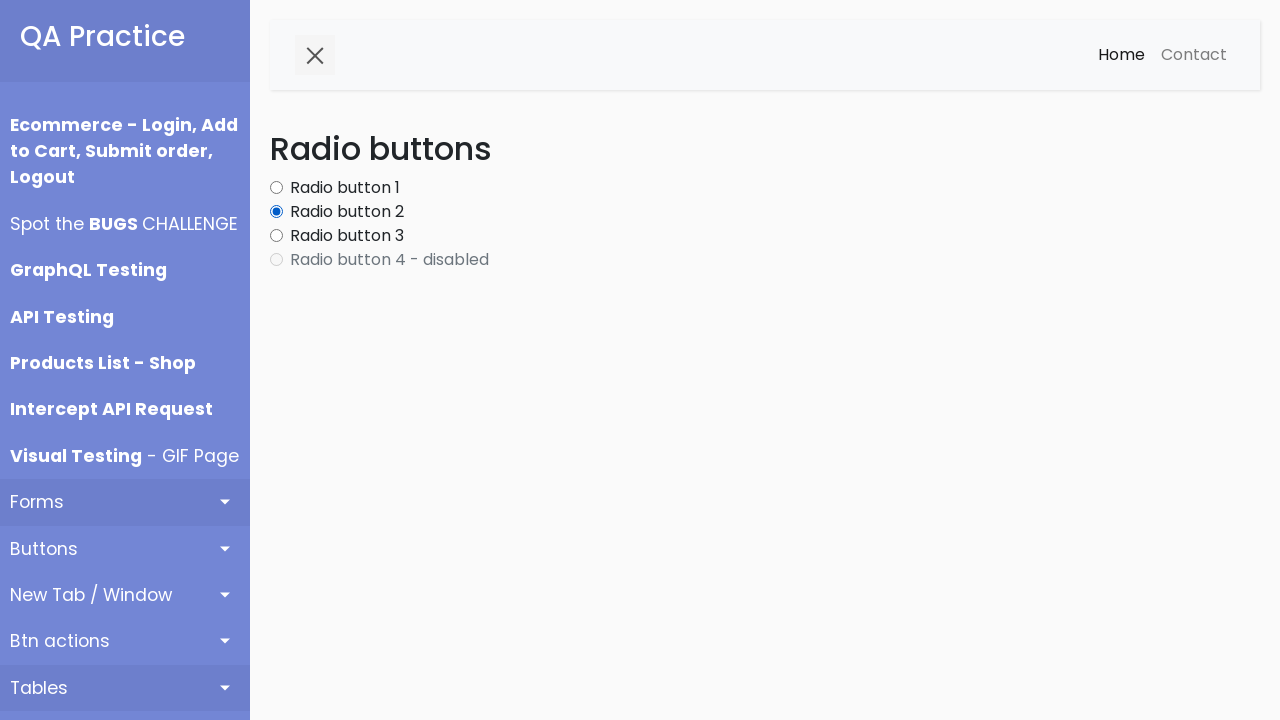

Verified radio button at index 2 is not checked (mutual exclusivity maintained)
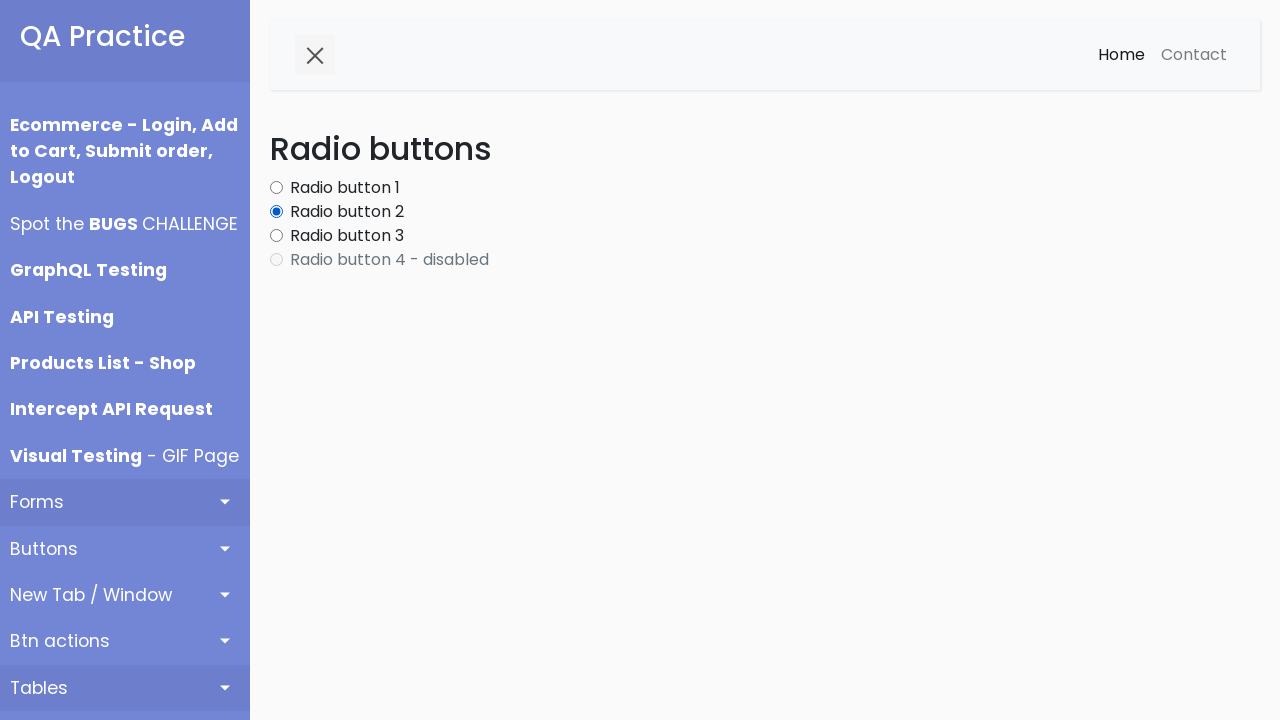

Verified radio button at index 3 is not checked (mutual exclusivity maintained)
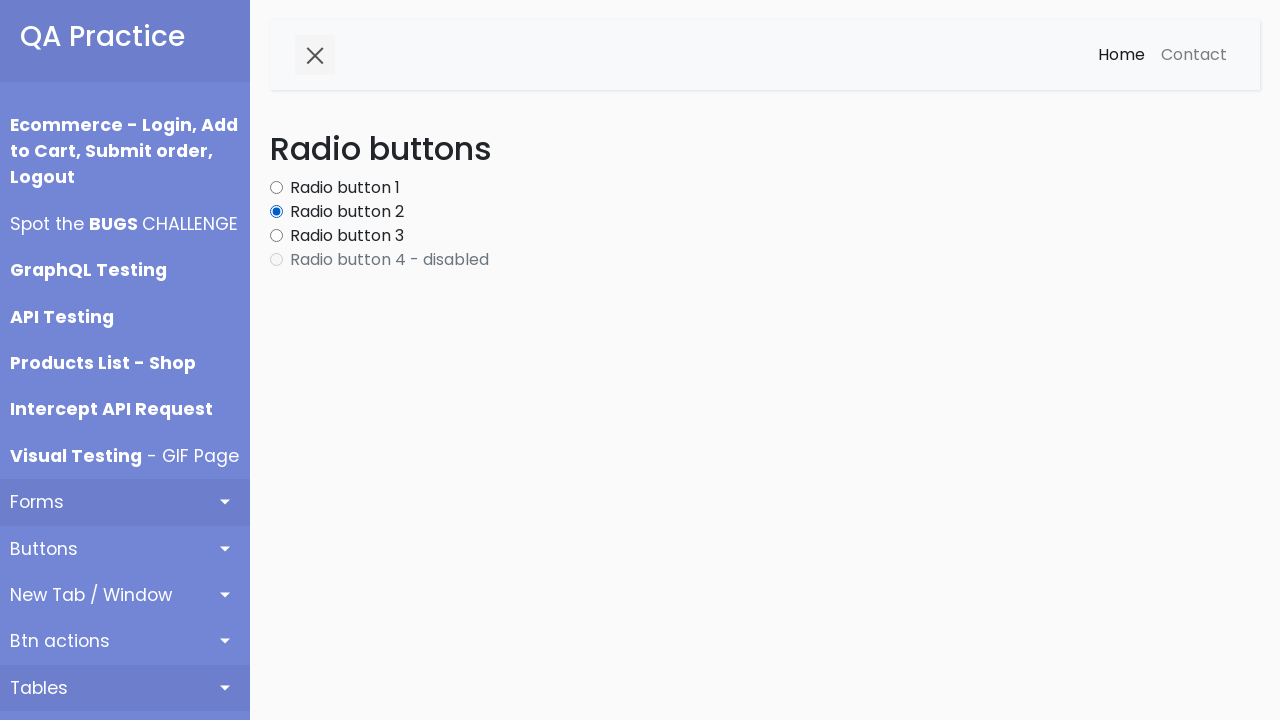

Clicked enabled radio button at index 2 at (276, 236) on xpath=//div[@id='content']//input[@type='radio'] >> nth=2
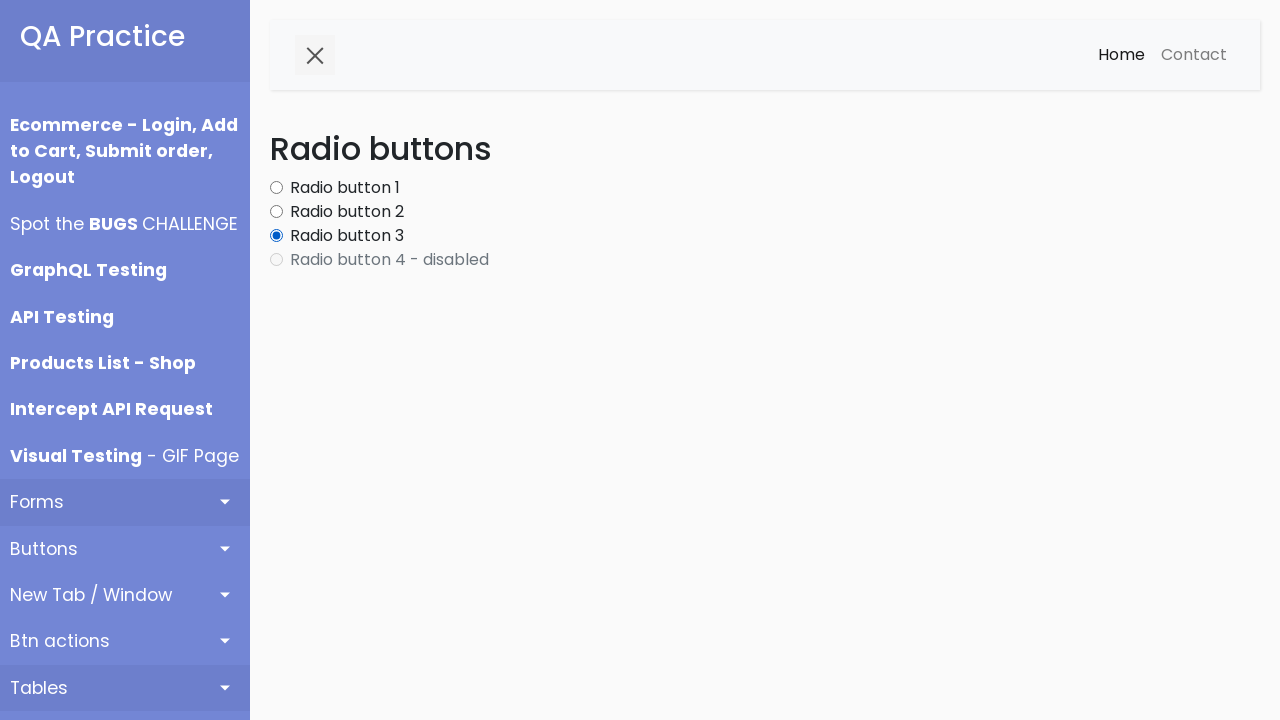

Verified radio button at index 2 is checked
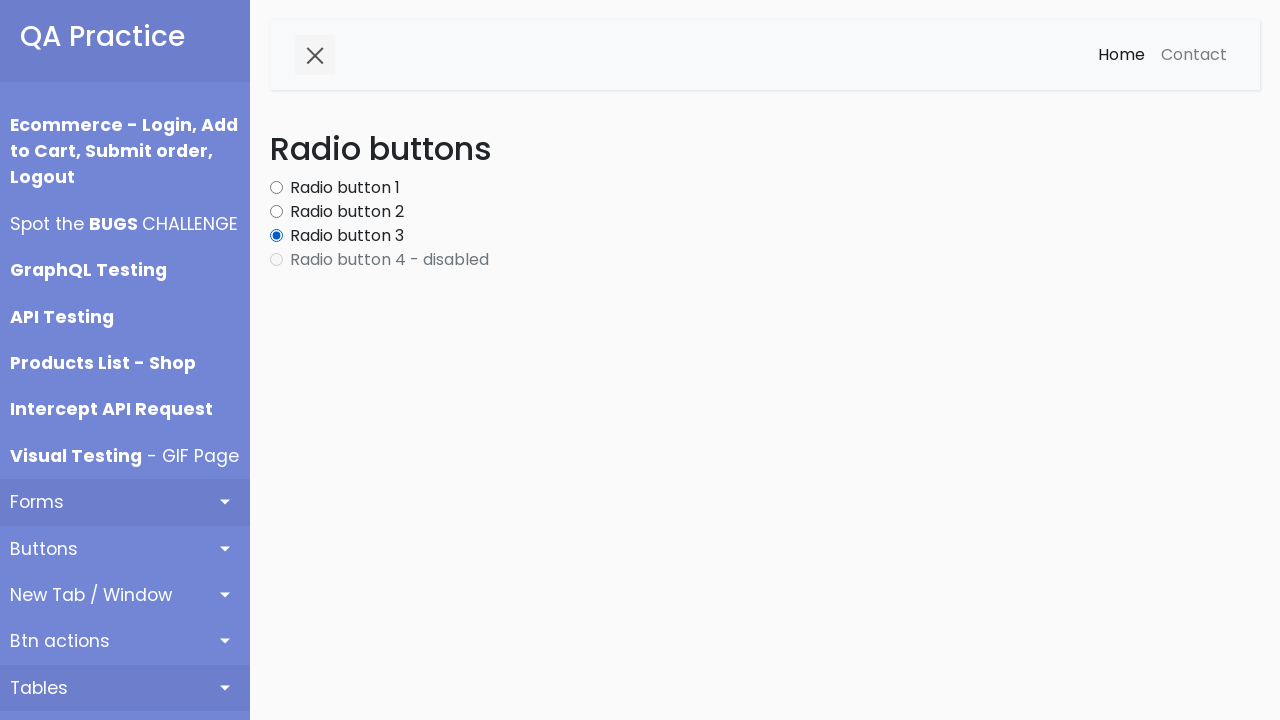

Verified radio button at index 0 is not checked (mutual exclusivity maintained)
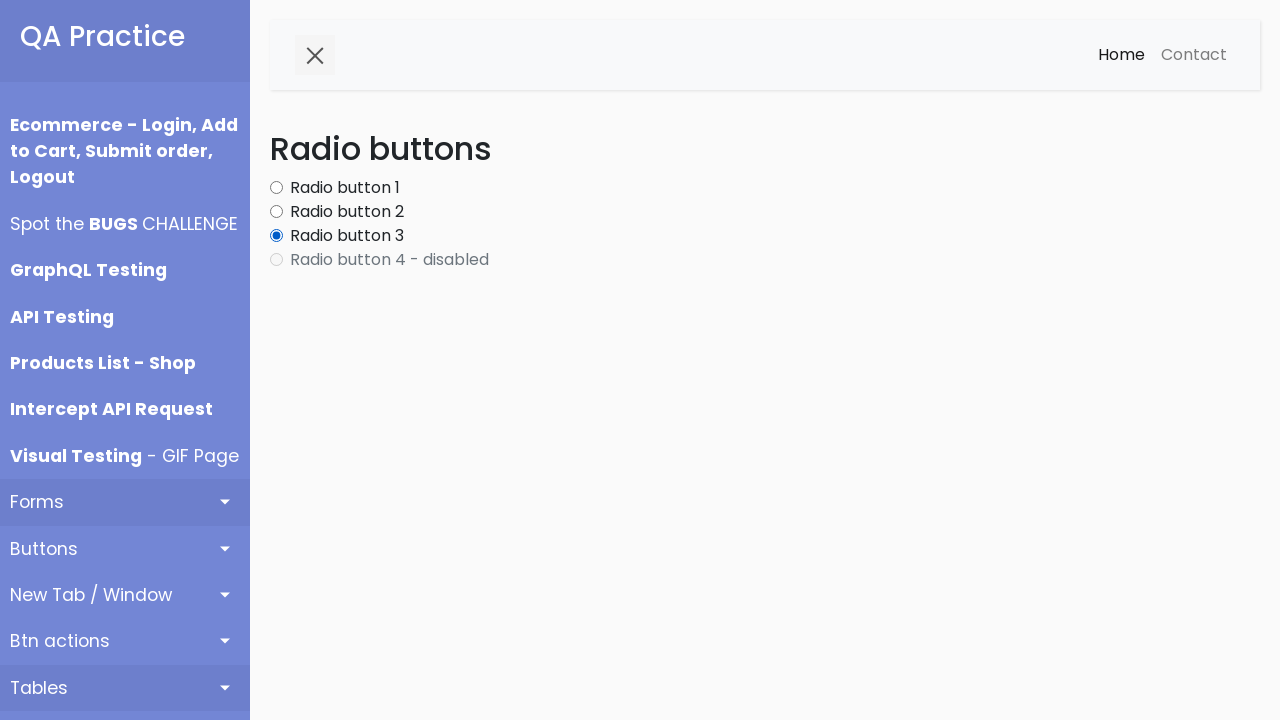

Verified radio button at index 1 is not checked (mutual exclusivity maintained)
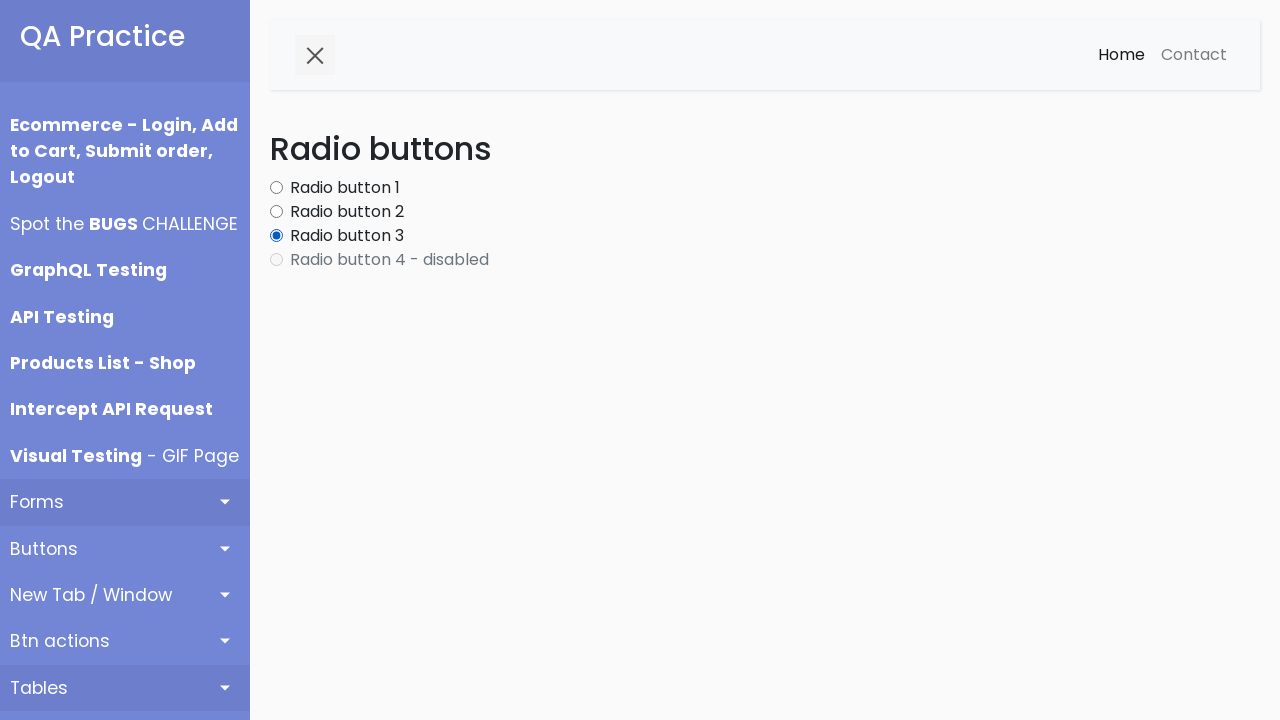

Verified radio button at index 3 is not checked (mutual exclusivity maintained)
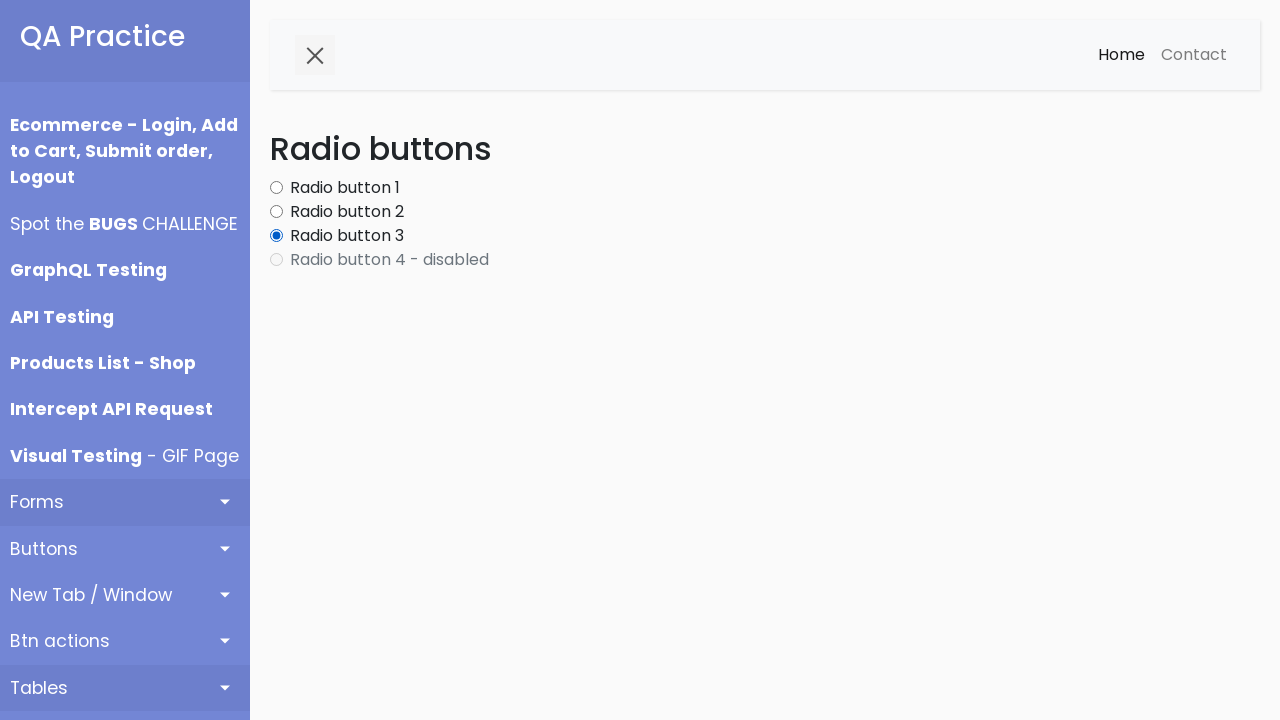

Skipped disabled radio button at index 3
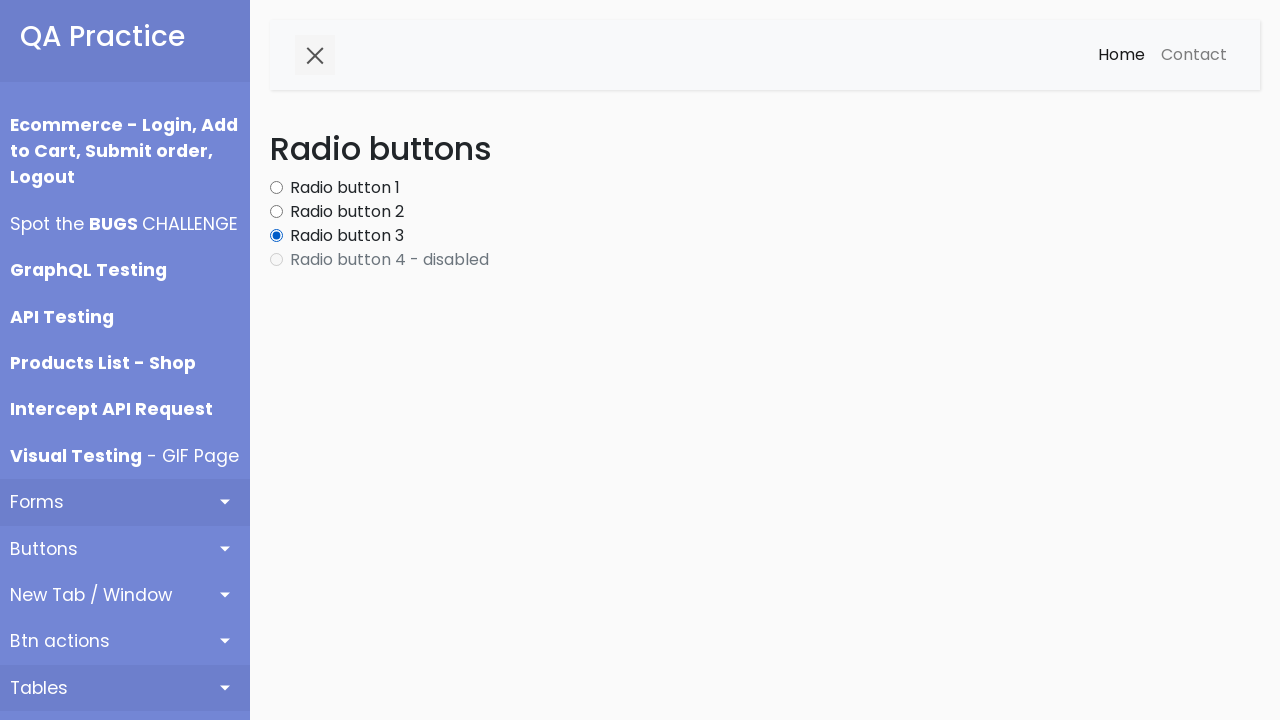

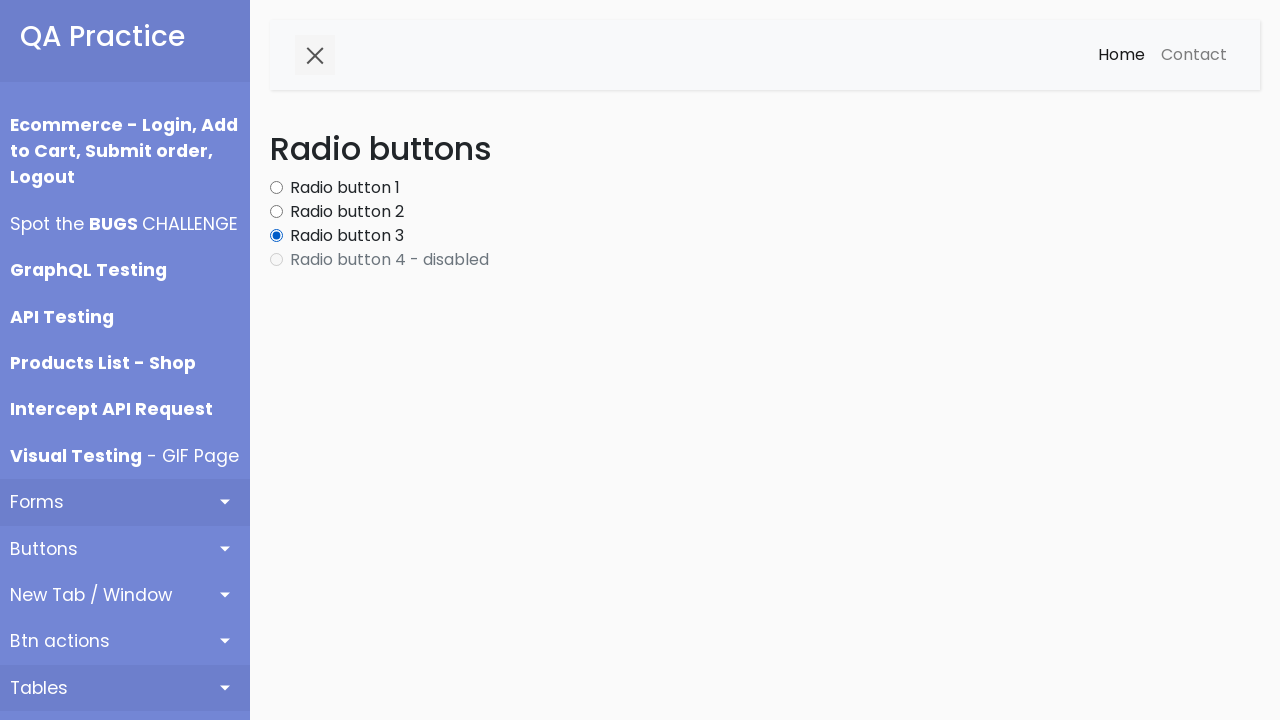